Tests editing a todo item by double-clicking, modifying the text, and pressing Enter

Starting URL: https://demo.playwright.dev/todomvc

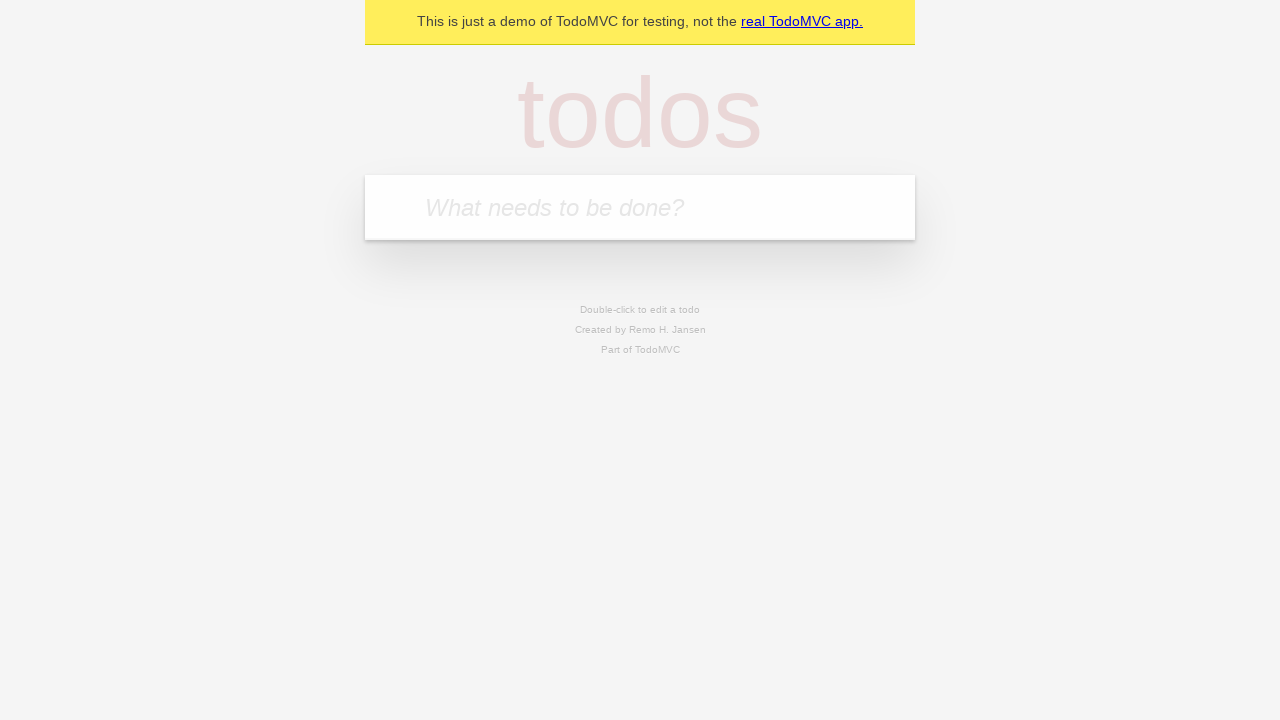

Filled todo input with 'buy some cheese' on internal:attr=[placeholder="What needs to be done?"i]
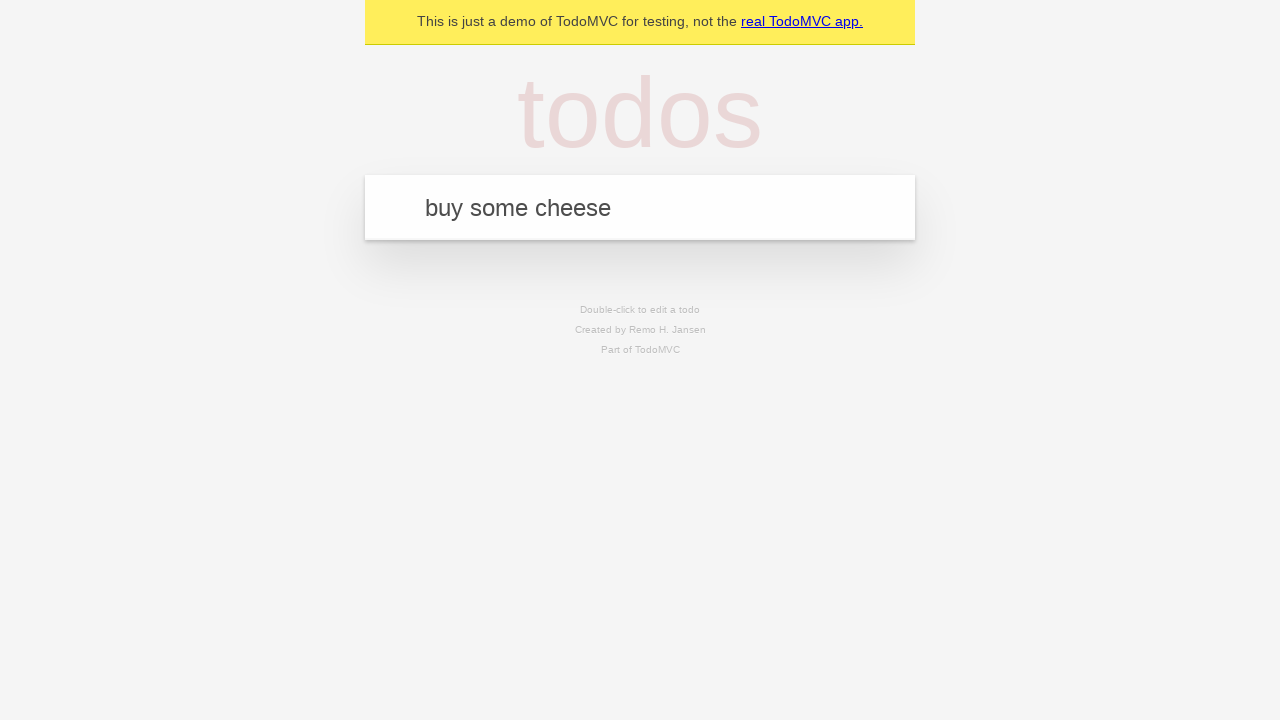

Pressed Enter to create first todo on internal:attr=[placeholder="What needs to be done?"i]
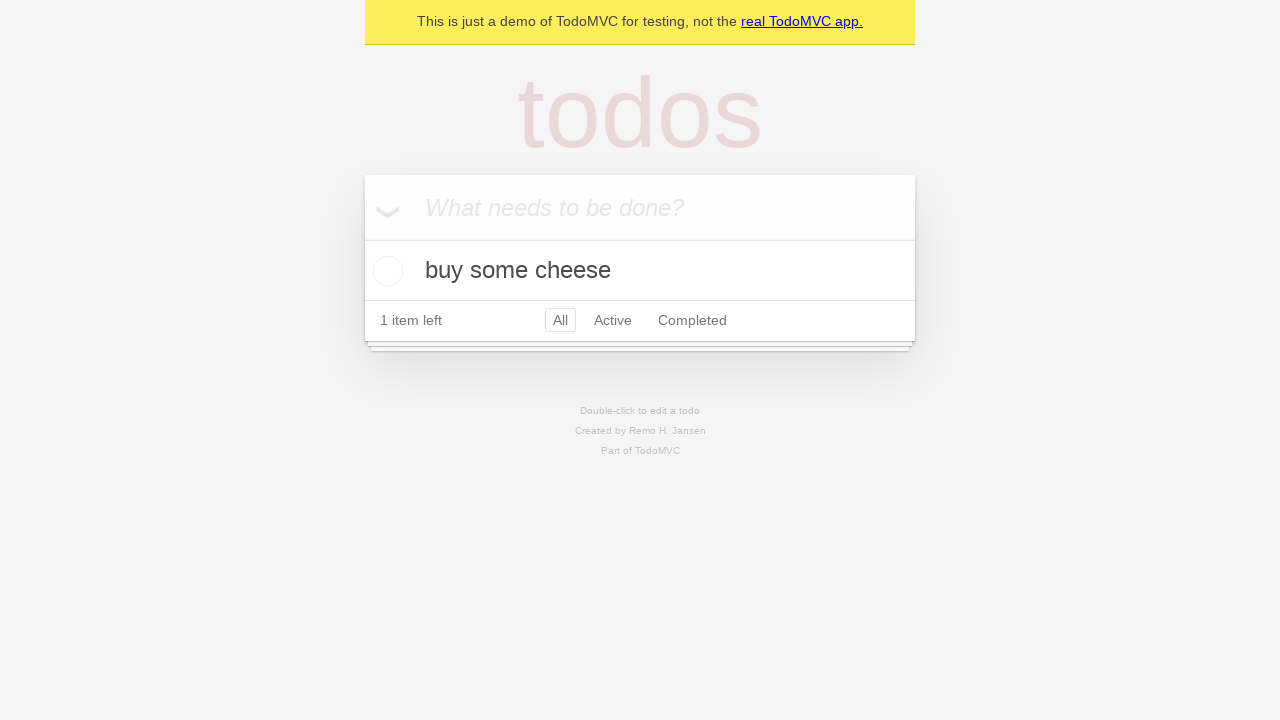

Filled todo input with 'feed the cat' on internal:attr=[placeholder="What needs to be done?"i]
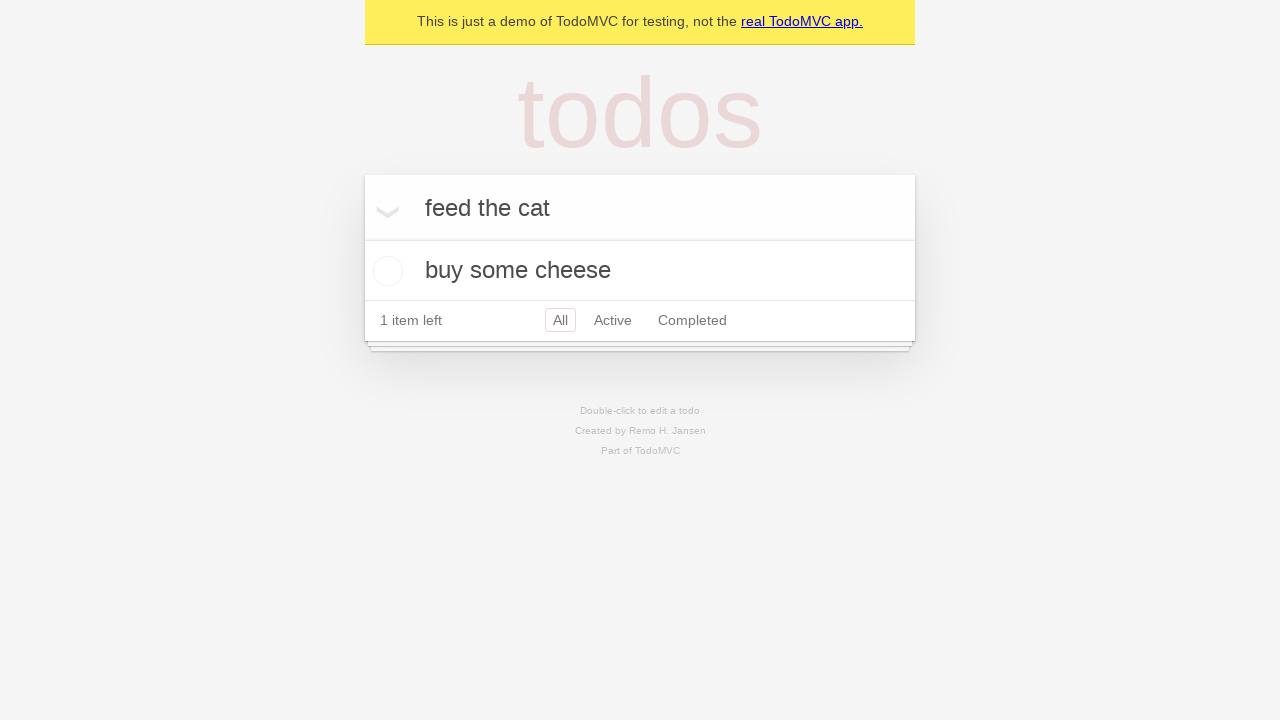

Pressed Enter to create second todo on internal:attr=[placeholder="What needs to be done?"i]
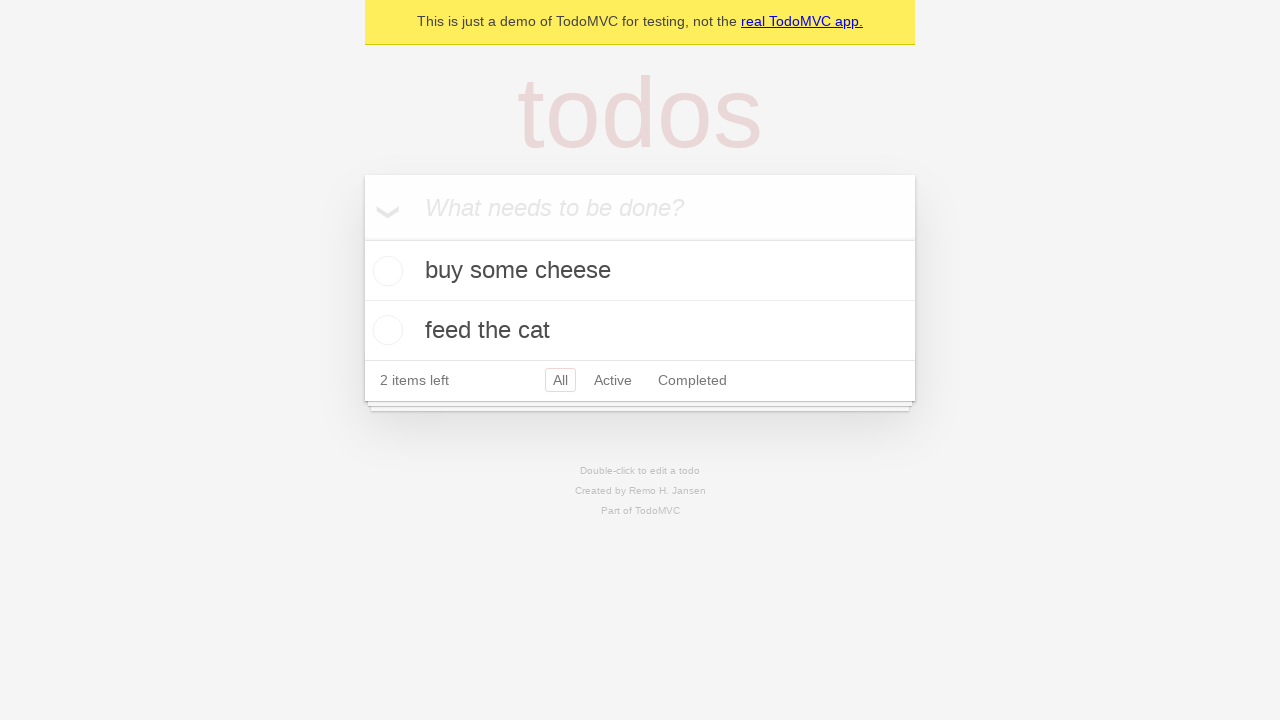

Filled todo input with 'book a doctors appointment' on internal:attr=[placeholder="What needs to be done?"i]
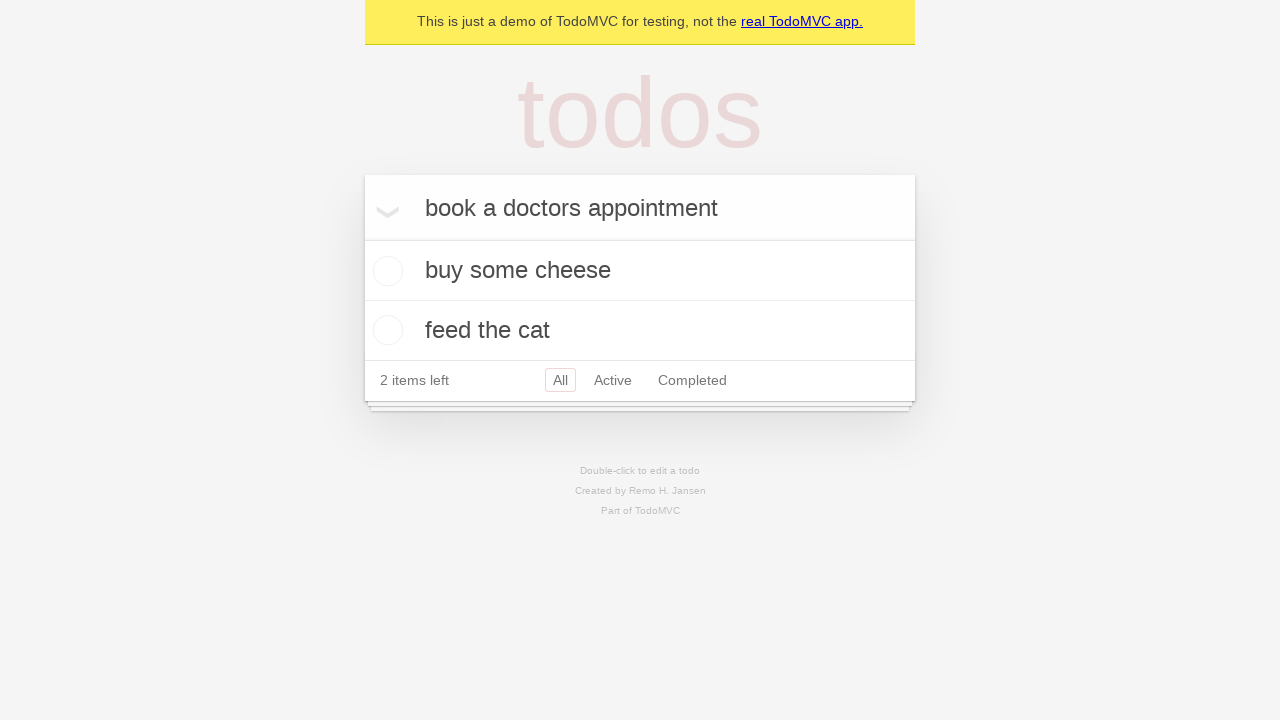

Pressed Enter to create third todo on internal:attr=[placeholder="What needs to be done?"i]
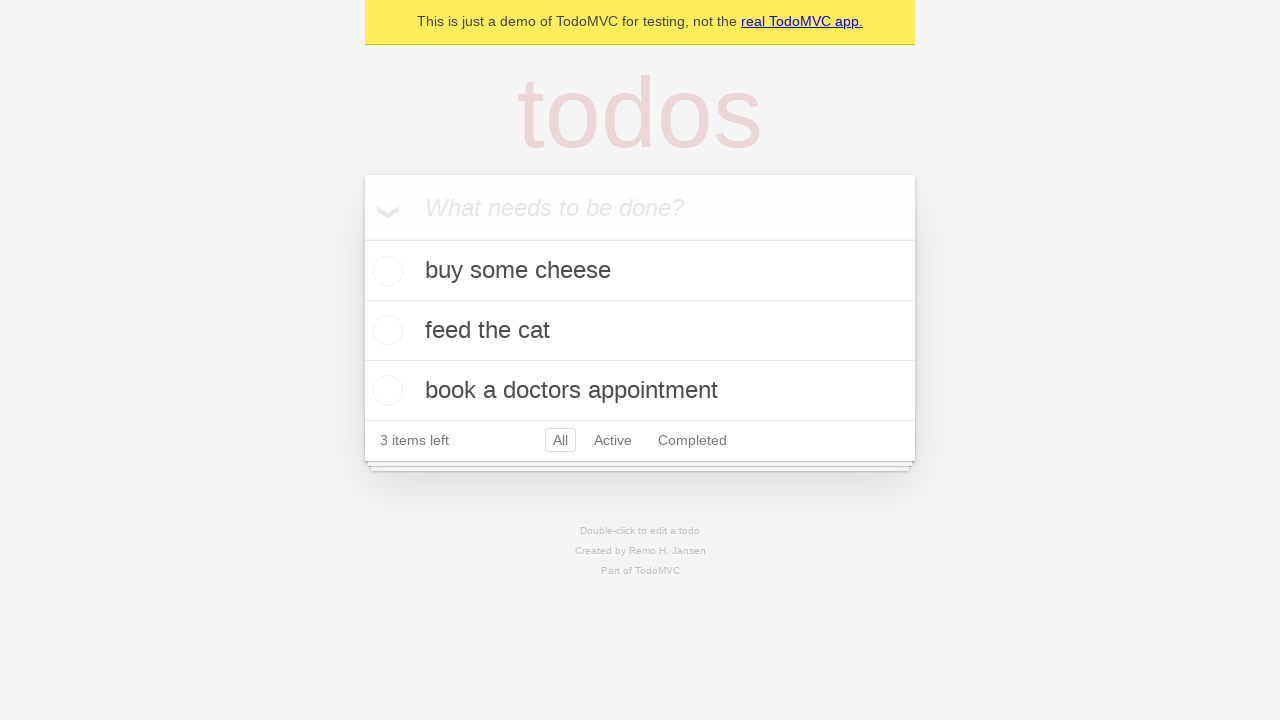

Double-clicked second todo item to enter edit mode at (640, 331) on internal:testid=[data-testid="todo-item"s] >> nth=1
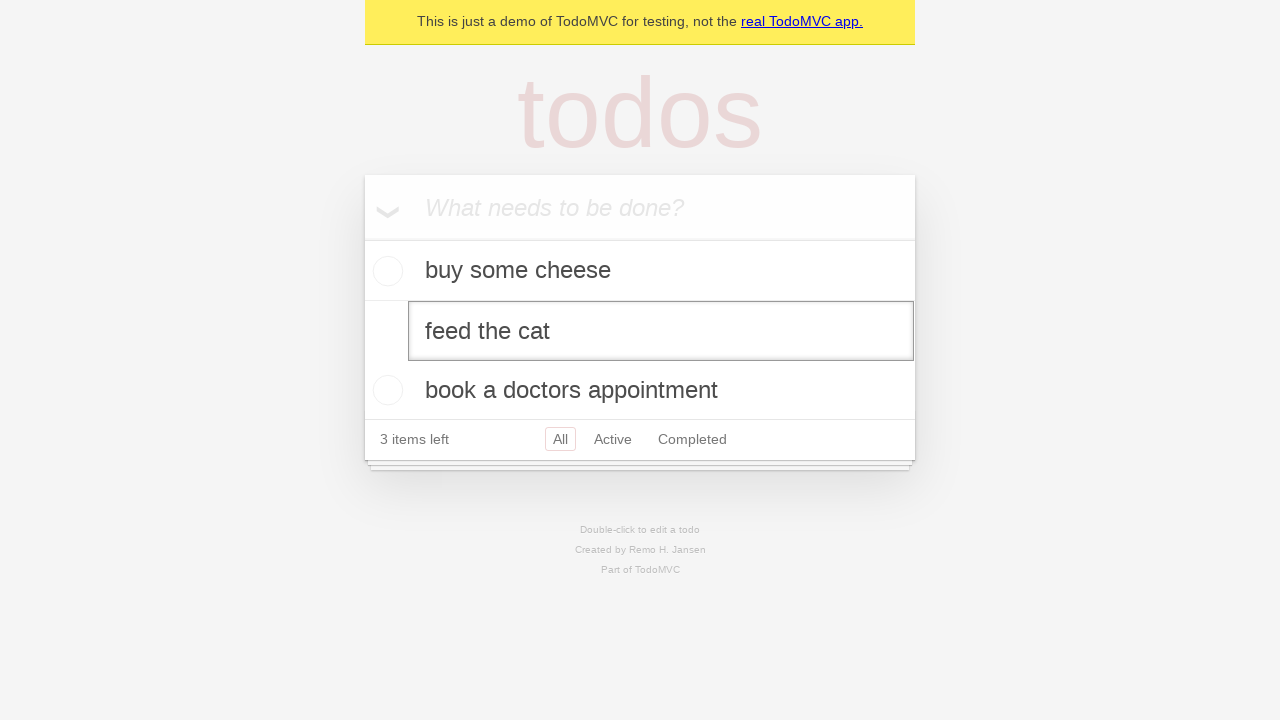

Modified todo text to 'buy some sausages' on internal:testid=[data-testid="todo-item"s] >> nth=1 >> internal:role=textbox[nam
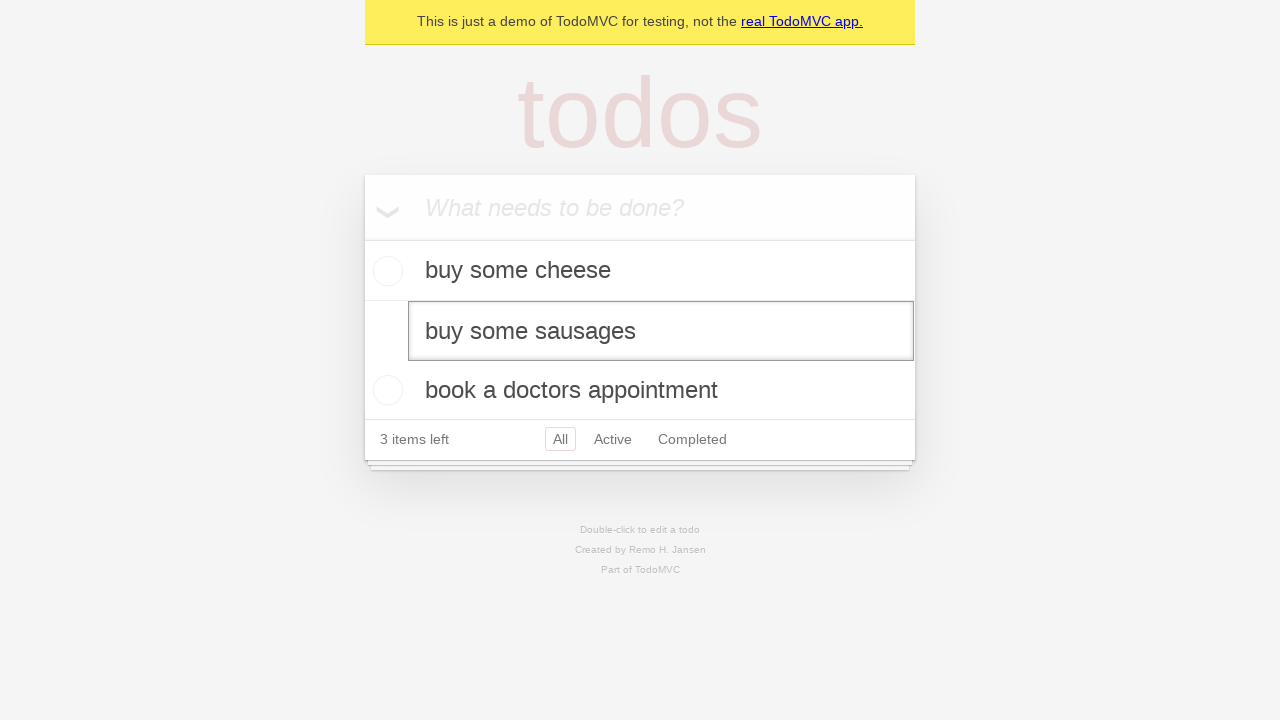

Pressed Enter to save edited todo item on internal:testid=[data-testid="todo-item"s] >> nth=1 >> internal:role=textbox[nam
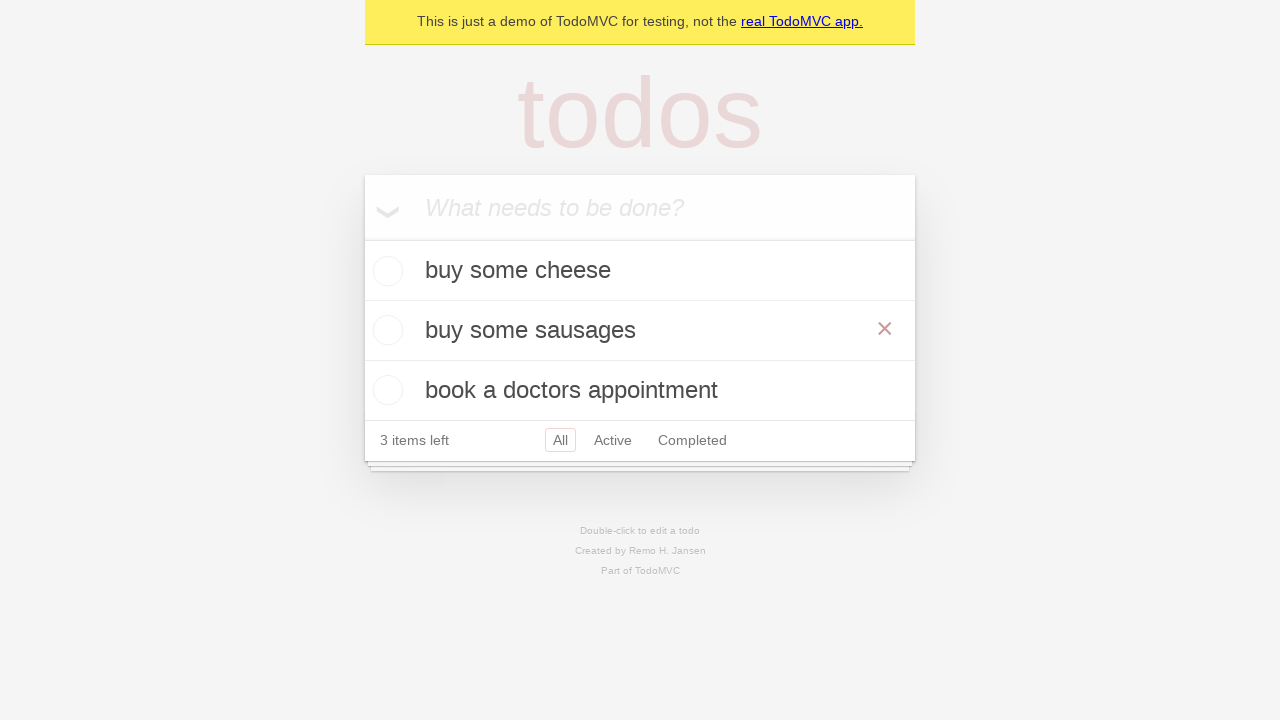

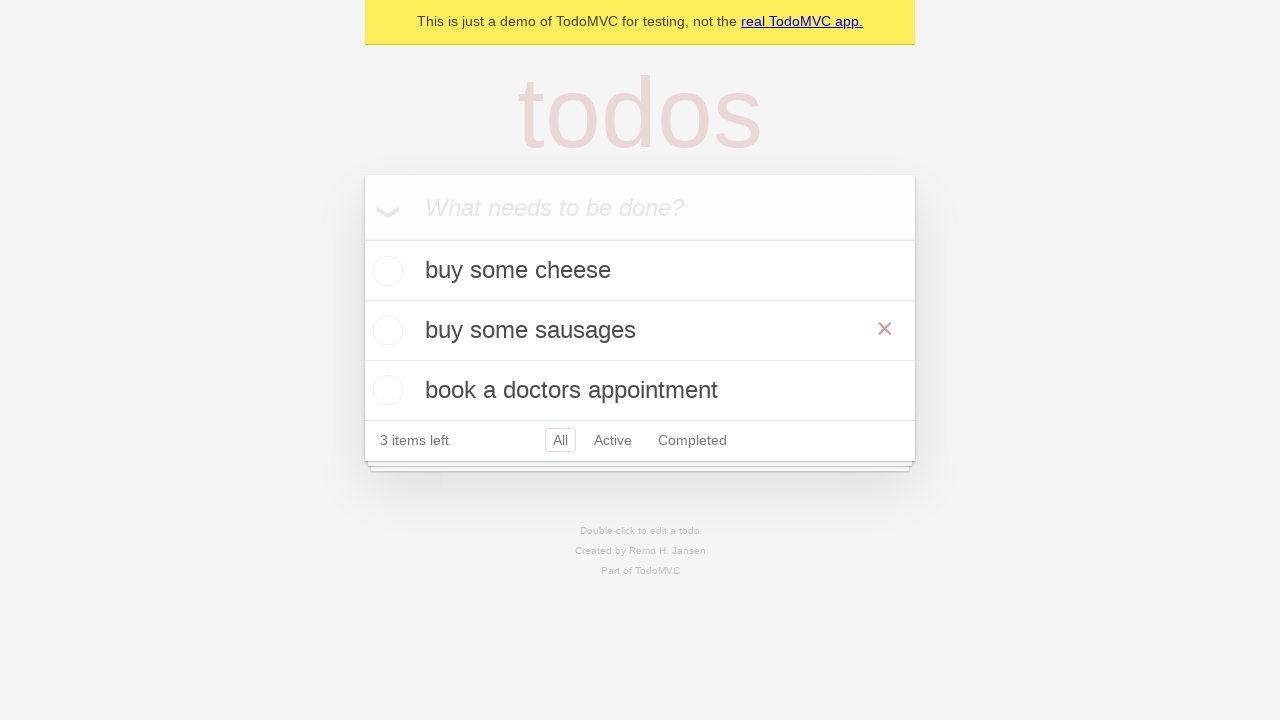